Tests the download workflow on a Japanese open image data portal by clicking the download button, selecting a checkbox option, and confirming the download action.

Starting URL: http://open-imagedata.city.kanazawa.ishikawa.jp/data/detail/986/search_detail

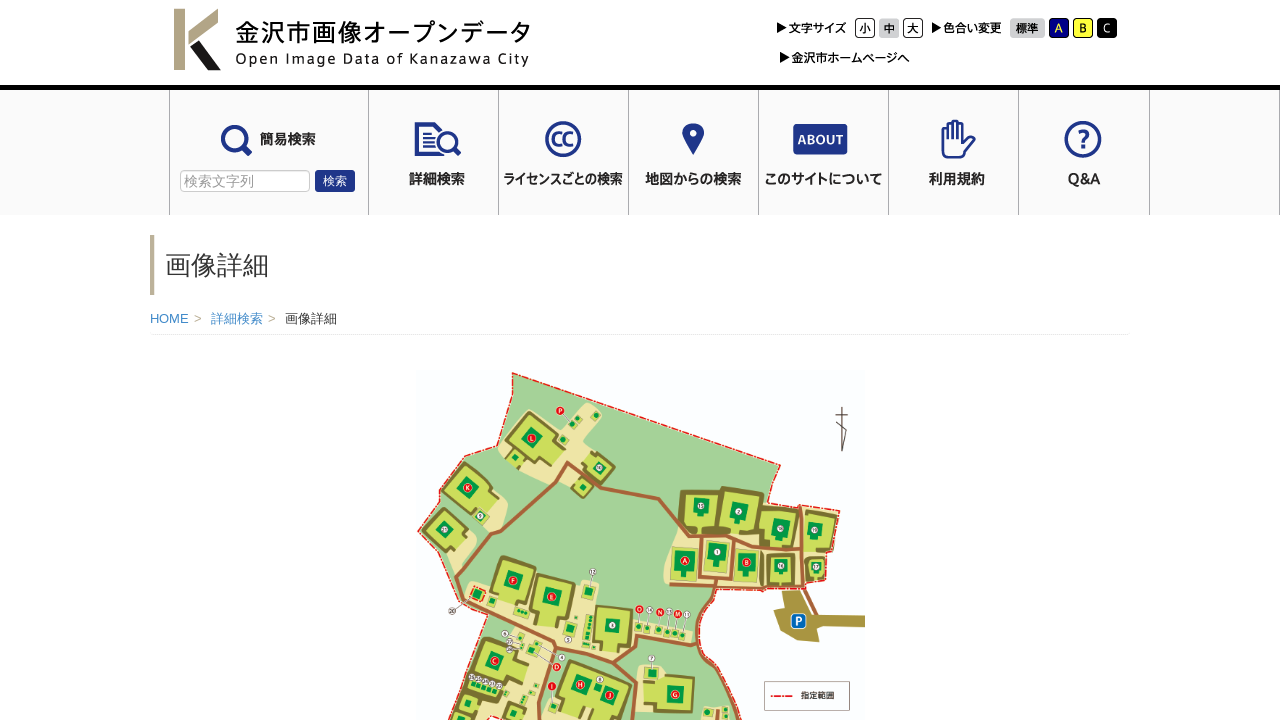

Clicked download button to open download options at (640, 594) on .download
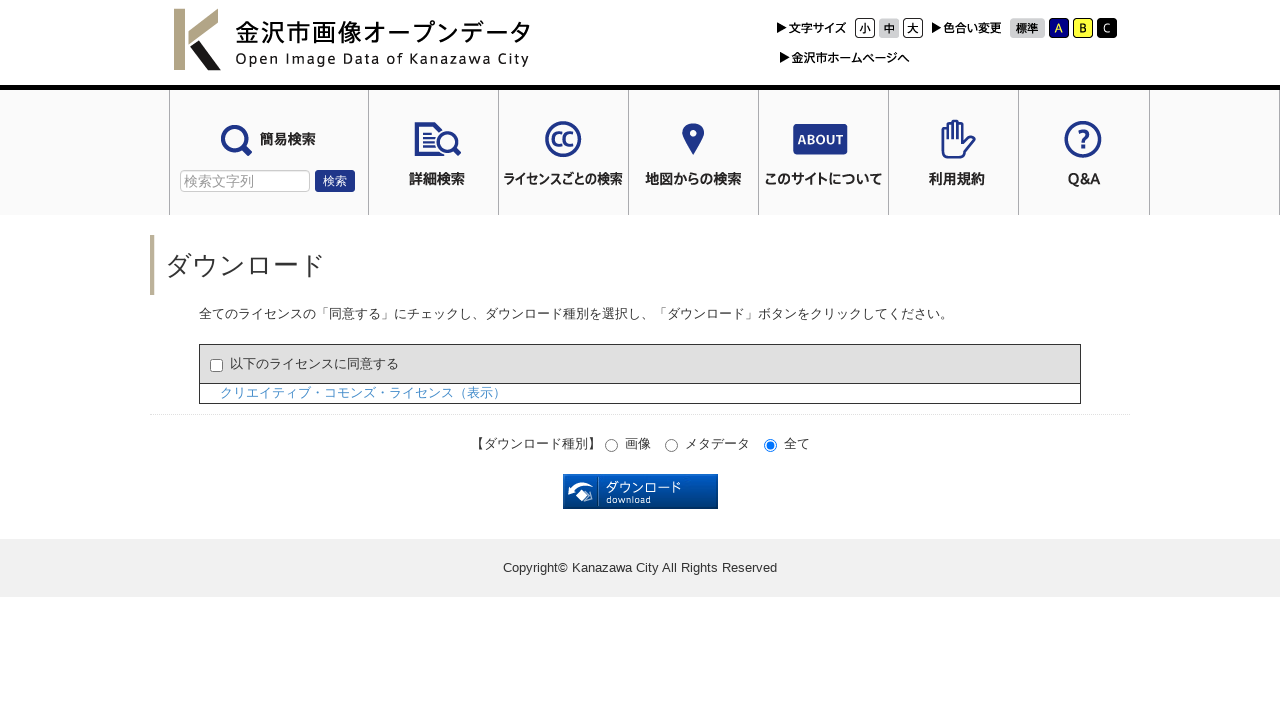

Selected checkbox option for download at (304, 364) on .checkbox-inline
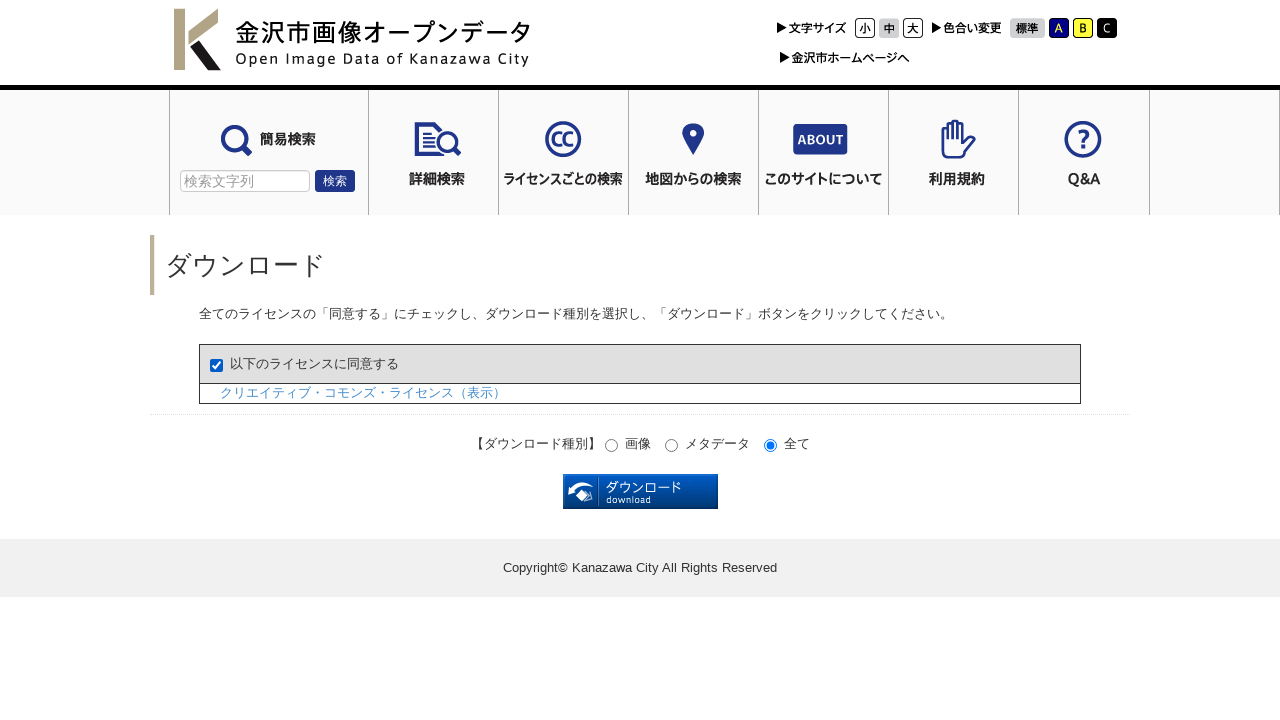

Clicked download confirmation button to initiate file download at (640, 491) on .download-btn
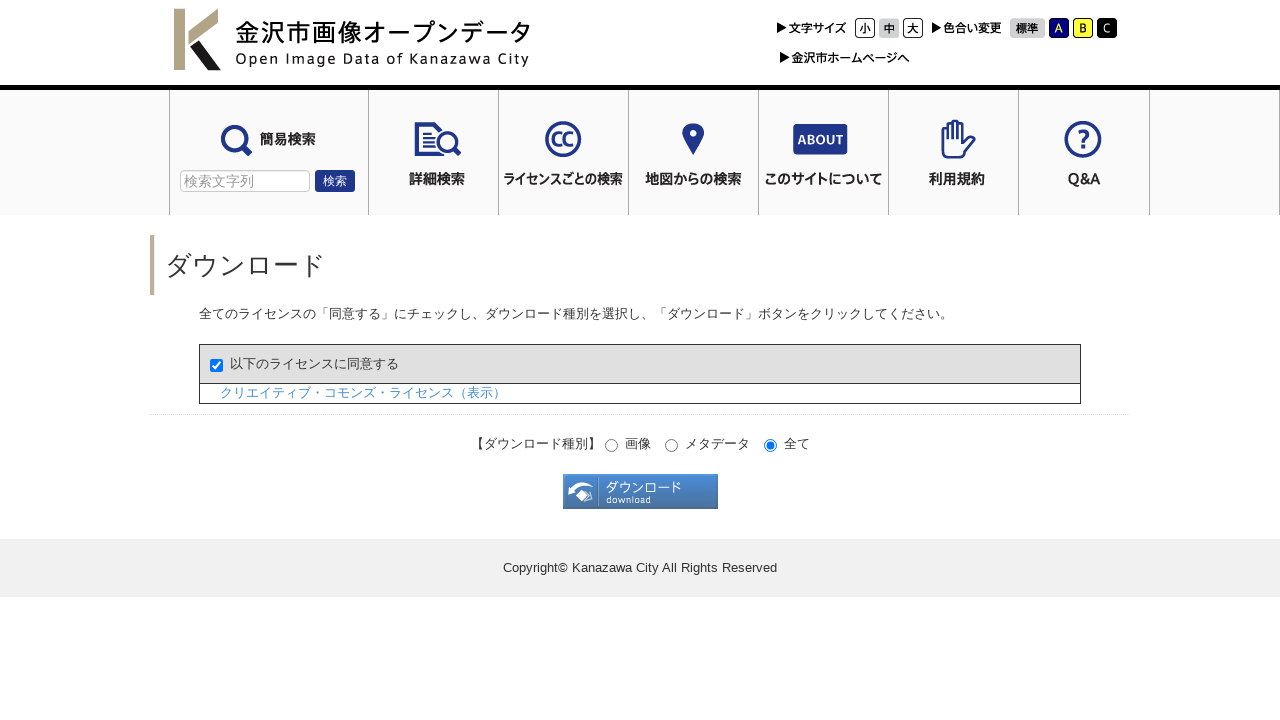

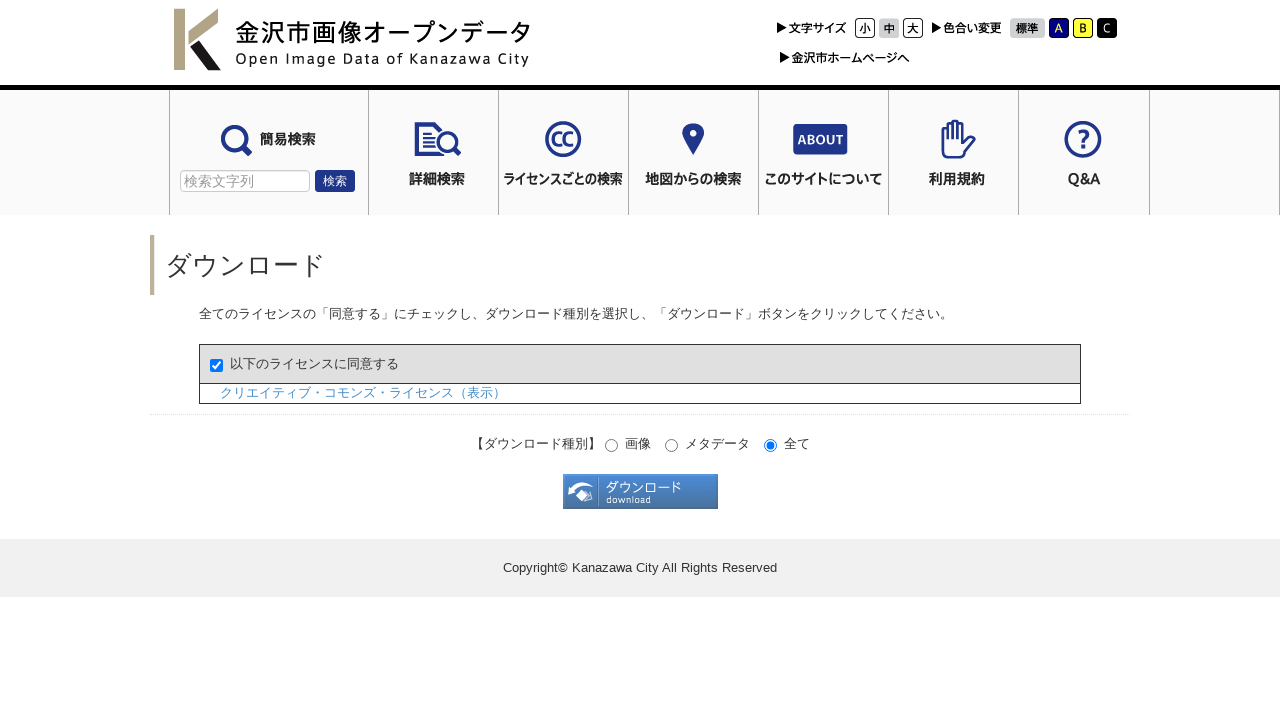